Tests the dynamic content page by clicking on various elements including the "Dynamic Content" heading, static content link, and multiple images on the page.

Starting URL: https://the-internet.herokuapp.com/dynamic_content

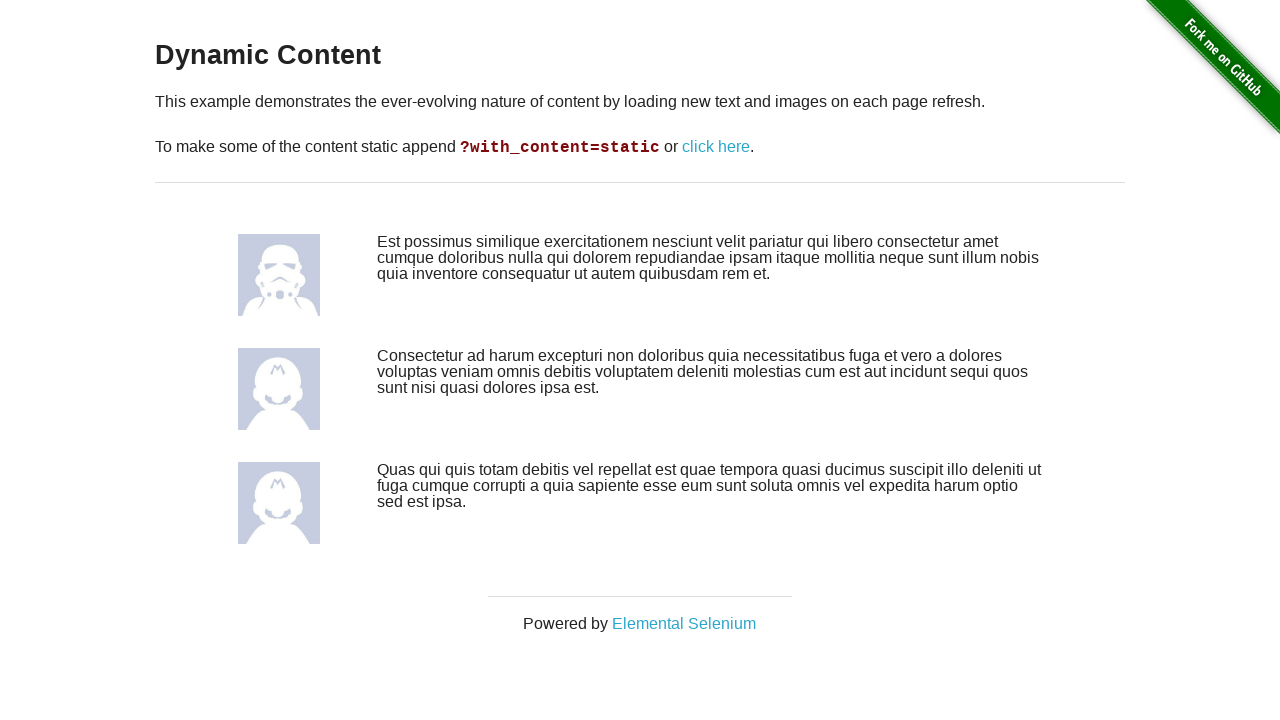

Clicked on 'Dynamic Content' heading at (640, 56) on text=Dynamic Content
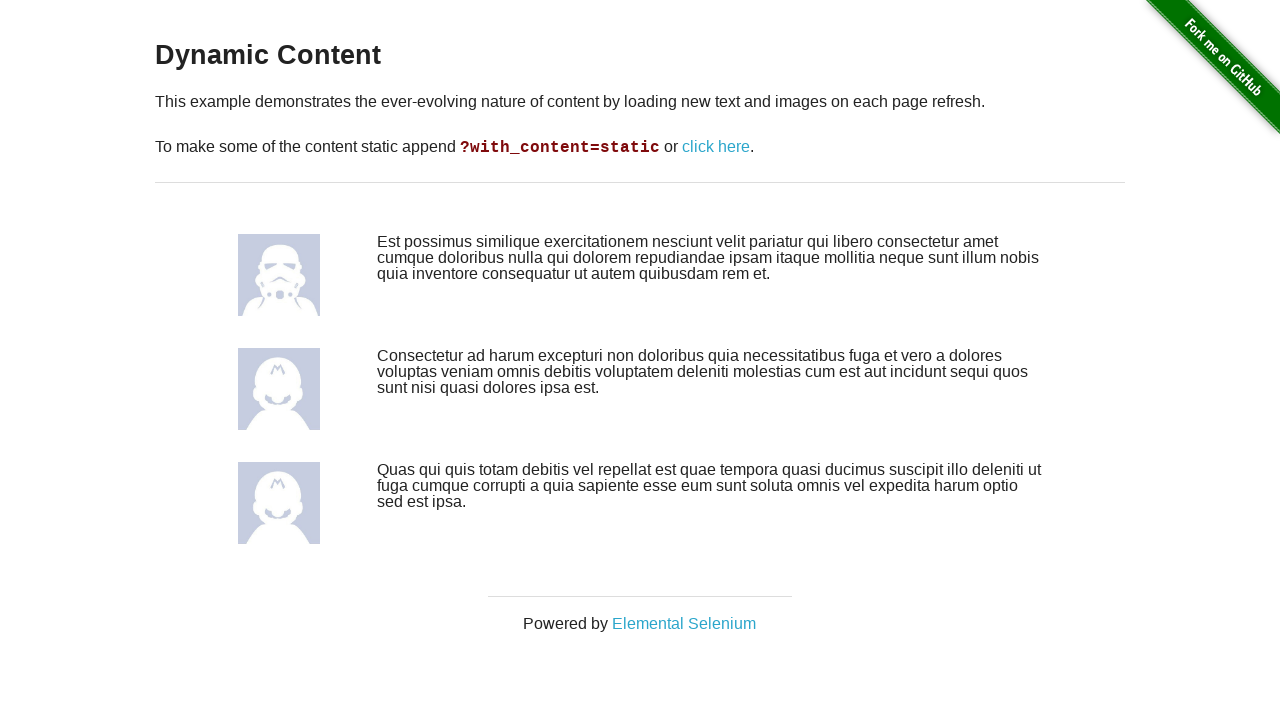

Clicked on static content link at (560, 148) on text=?with_content=static
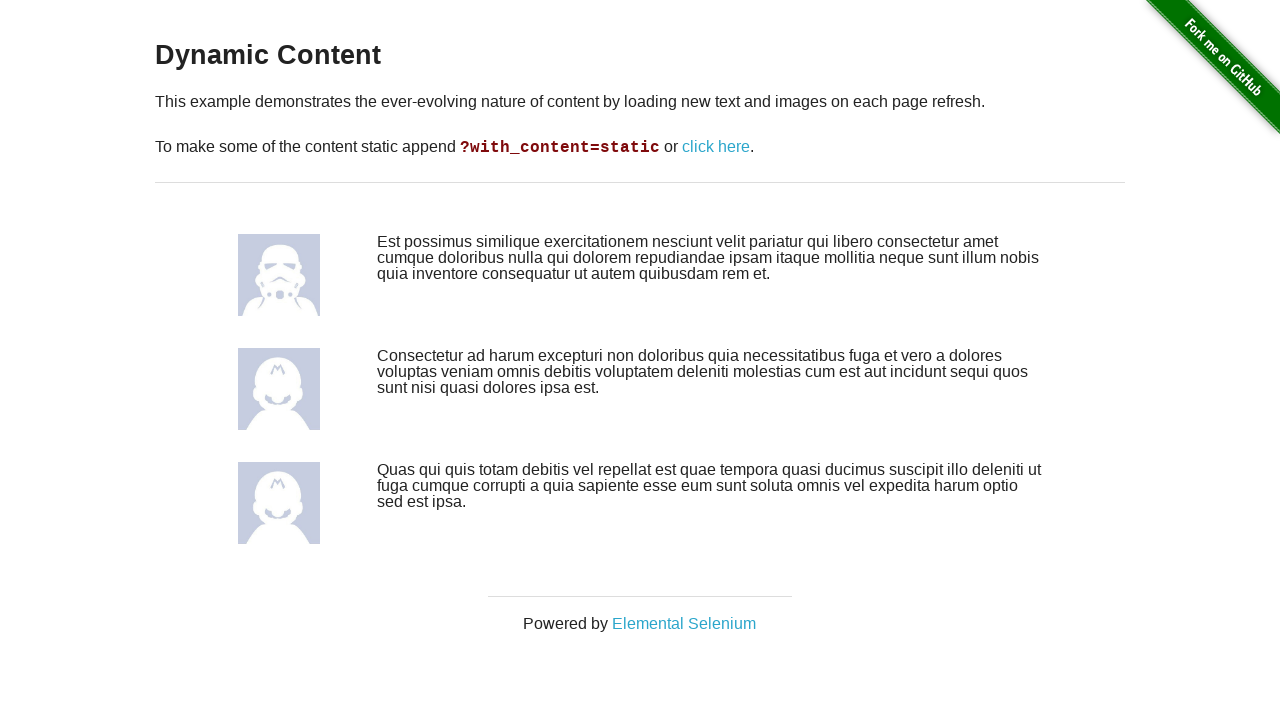

Clicked on 'click here' link at (716, 147) on text=click here
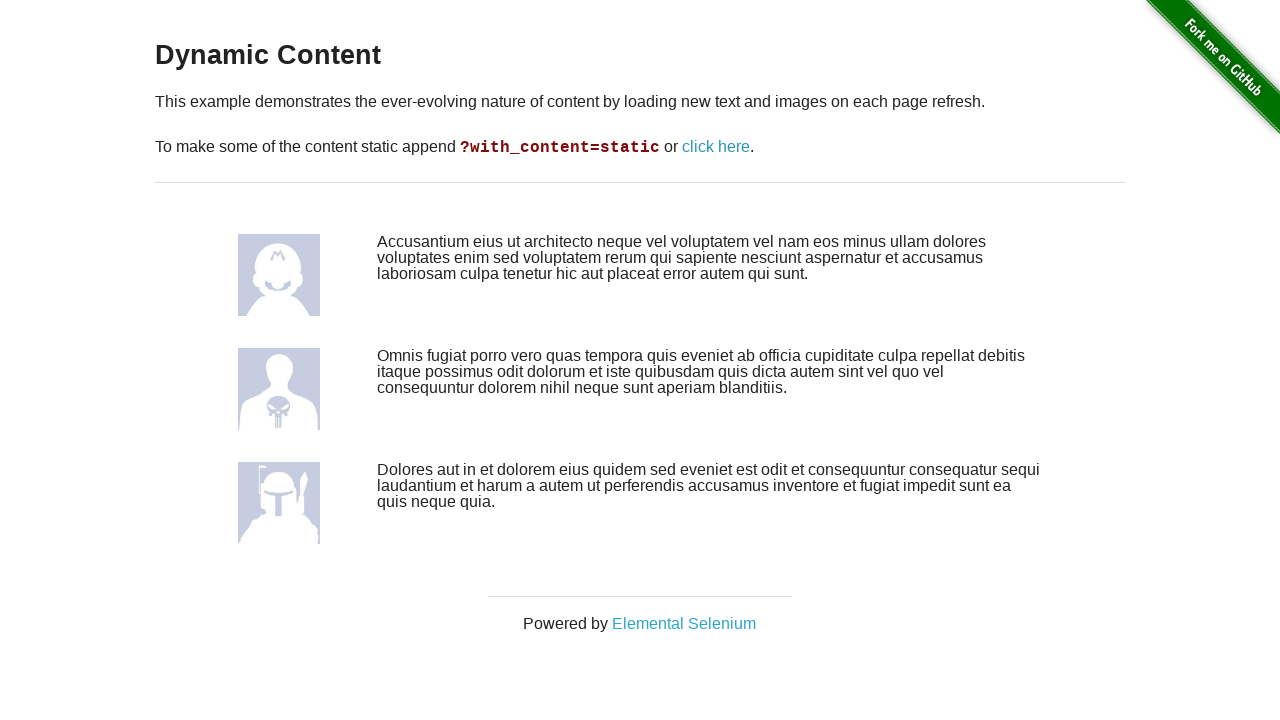

Navigation to static content URL completed
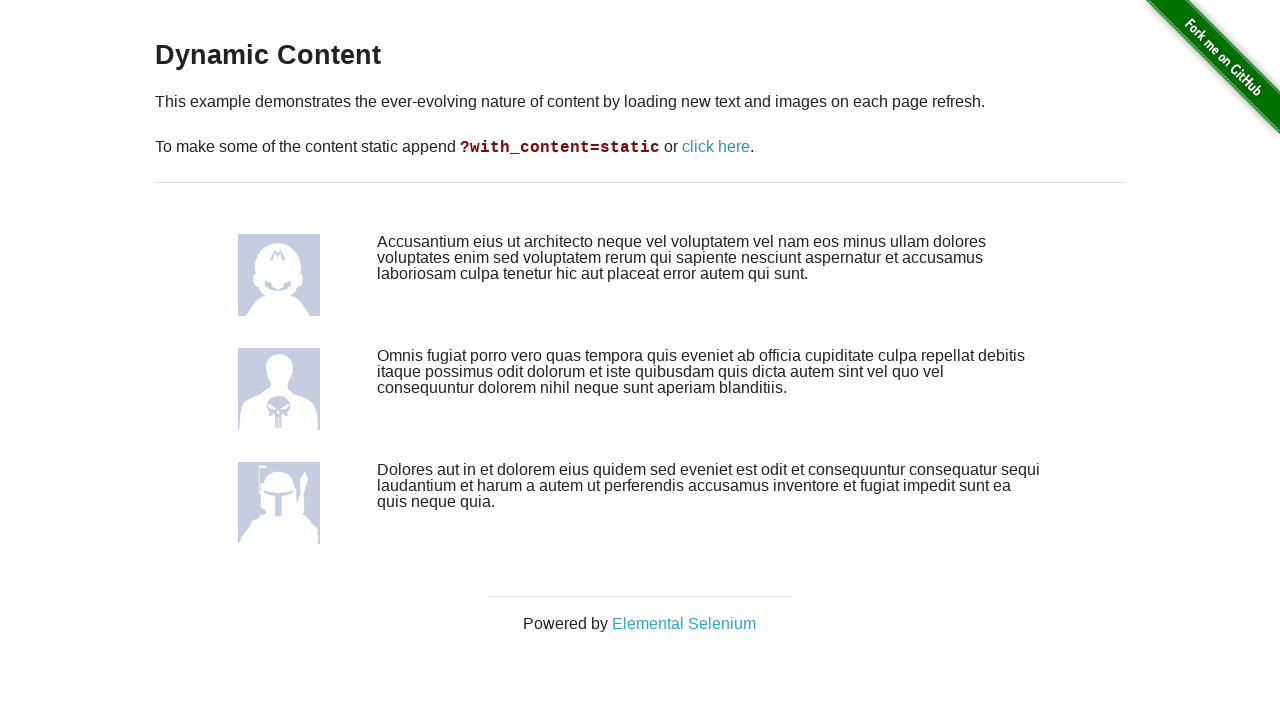

Clicked on second image at (279, 275) on img >> nth=1
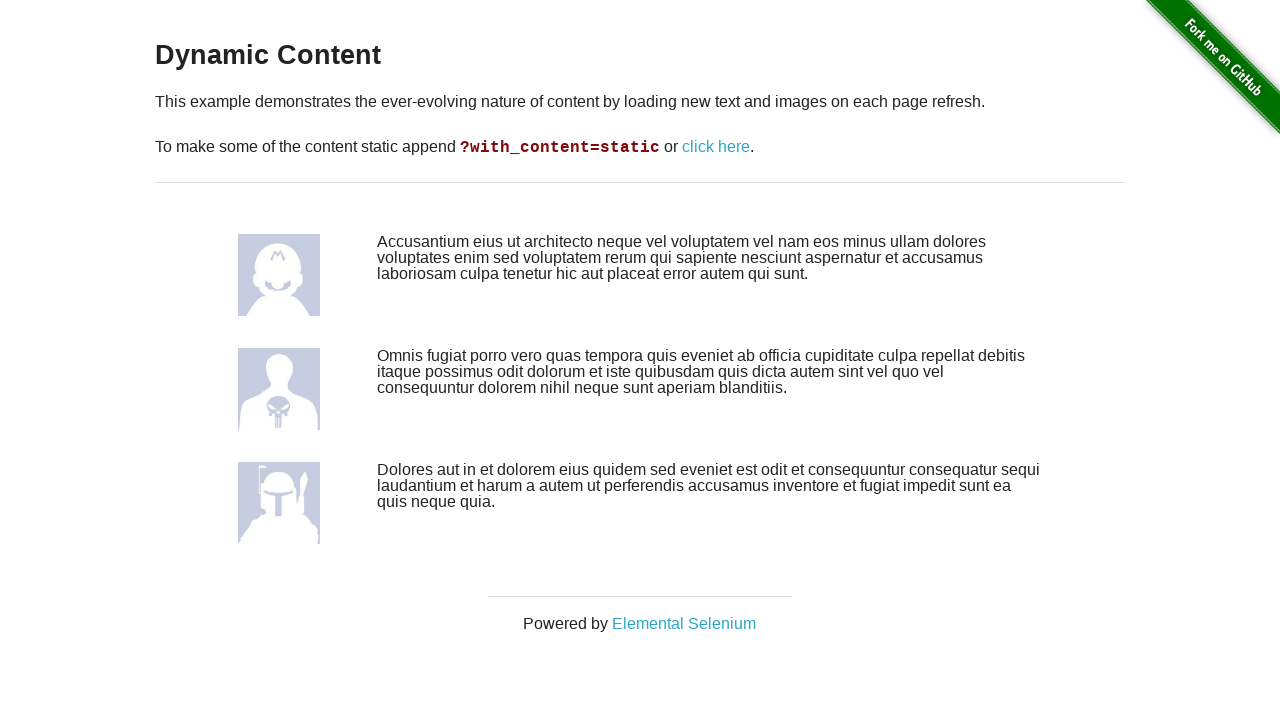

Clicked on third image at (279, 389) on img >> nth=2
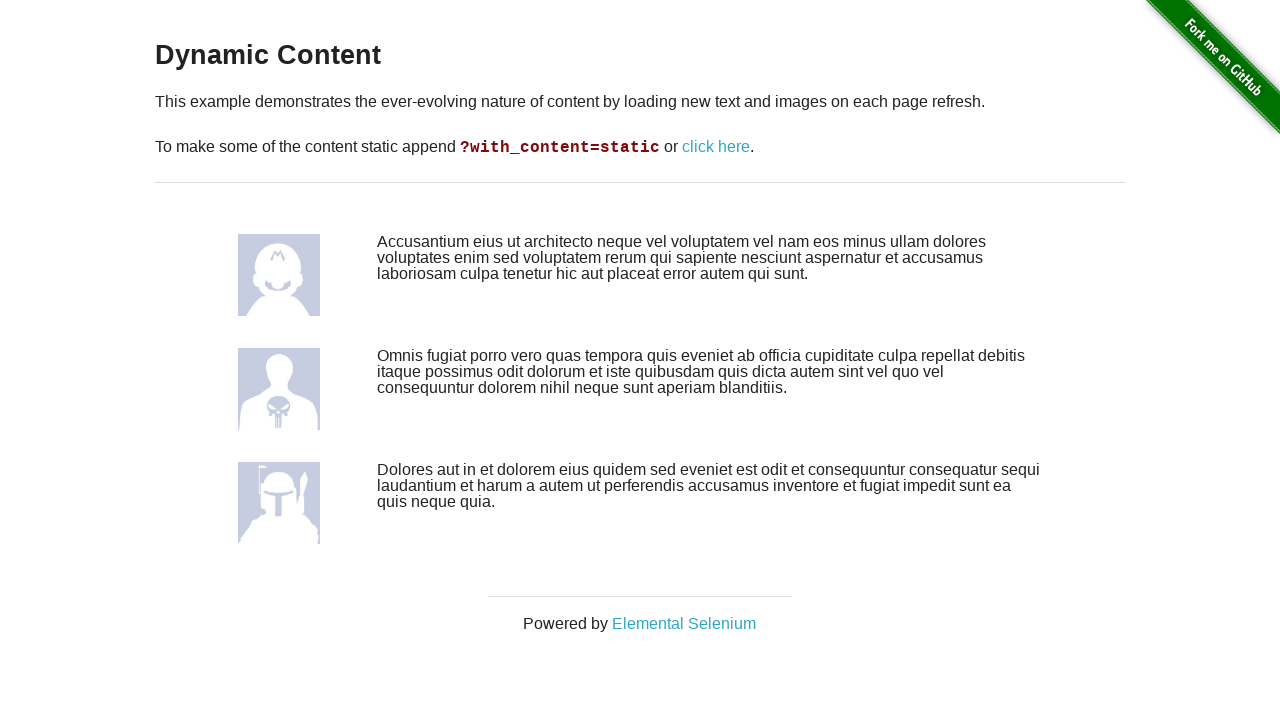

Clicked on fourth image at (279, 503) on img >> nth=3
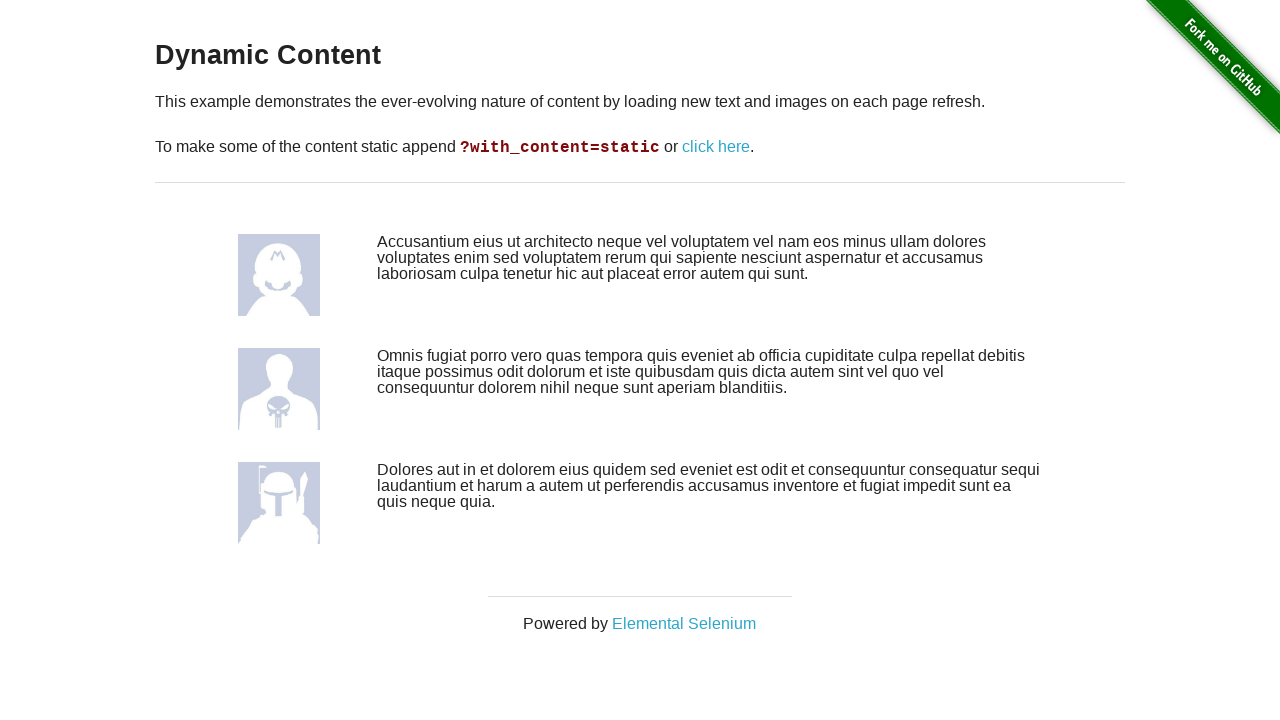

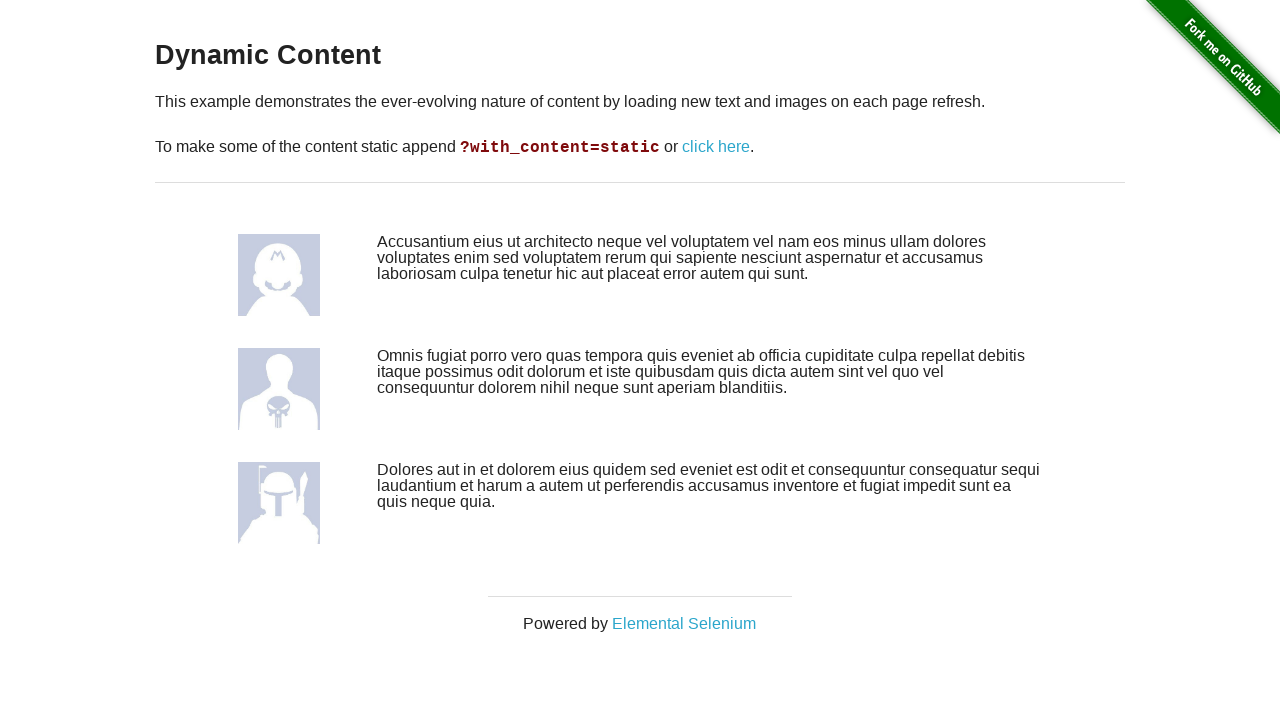